Verifies that the PetSmart website title contains "PetSmart" for SEO validation

Starting URL: http://www.petsmart.com

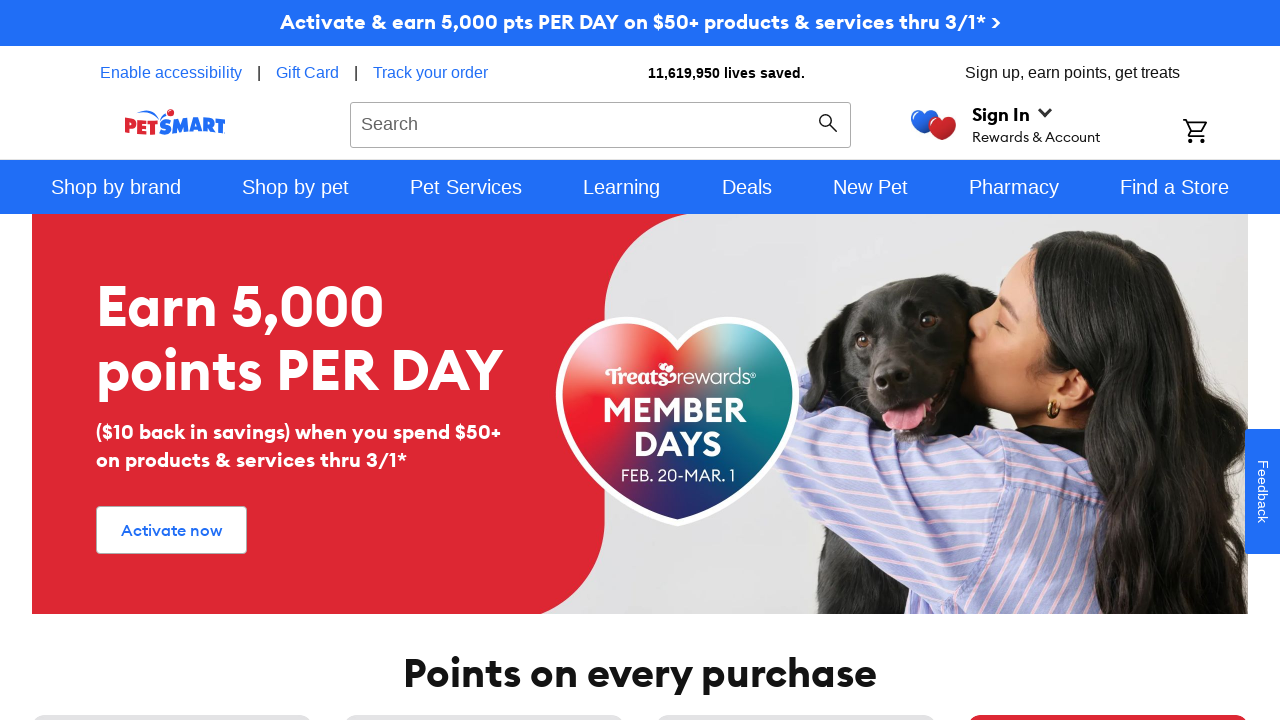

Navigated to PetSmart website
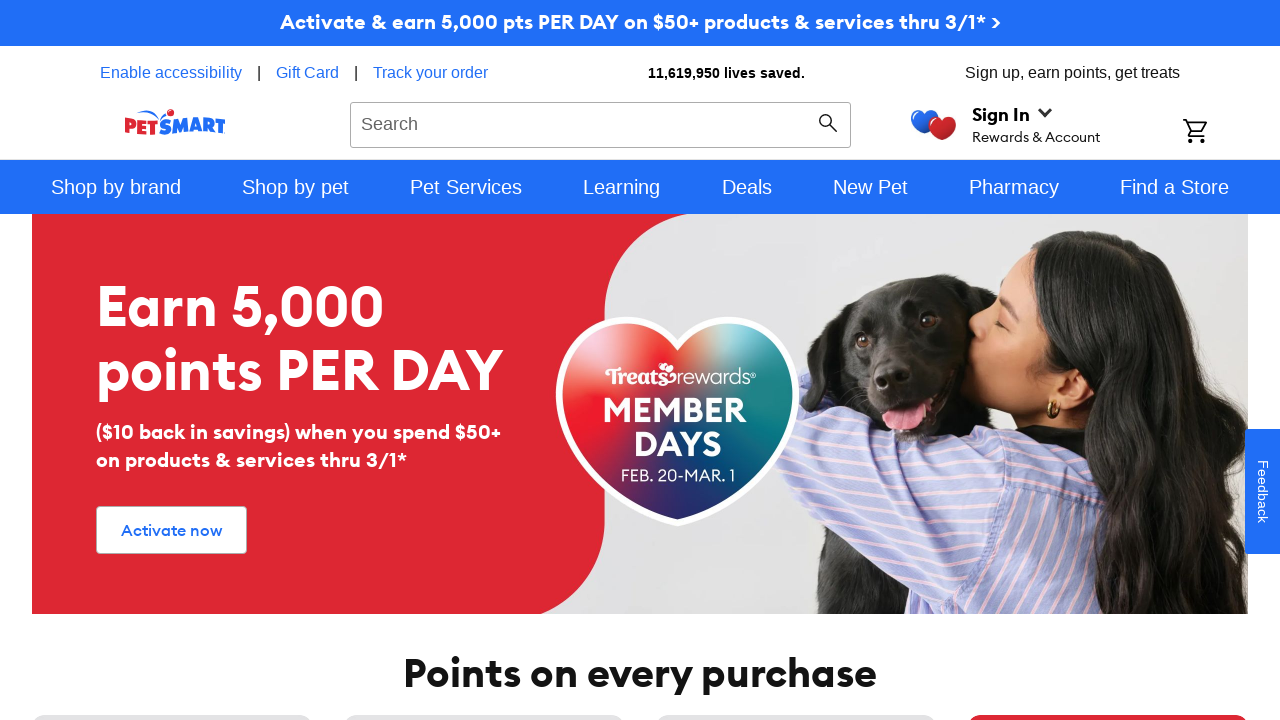

Verified that page title contains 'PetSmart' for SEO validation
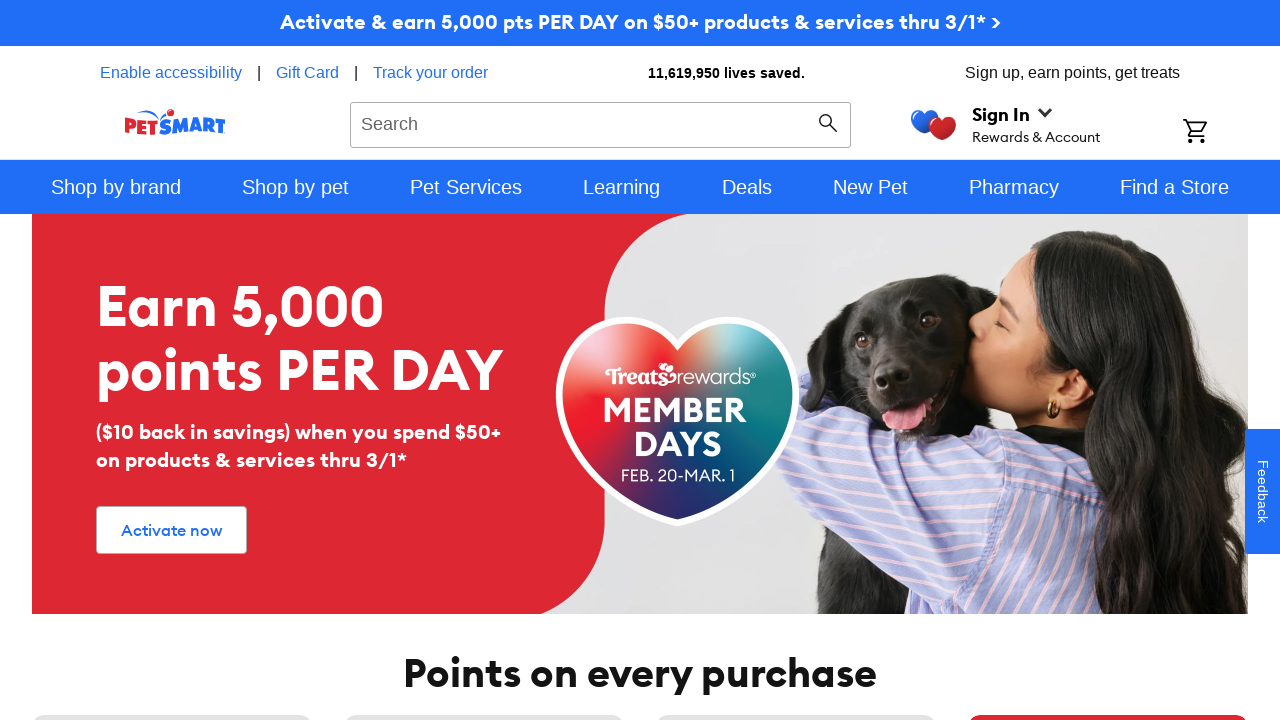

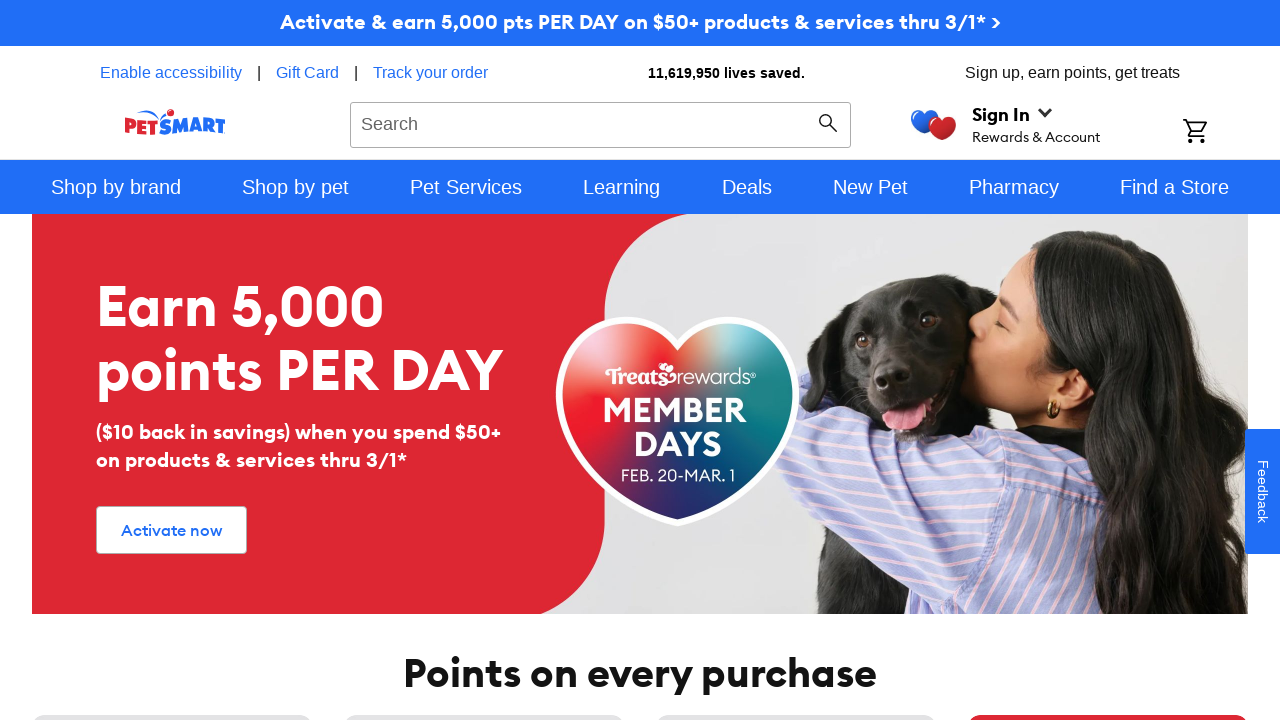